Tests dropdown selection functionality by selecting "Option 1" from a dropdown menu

Starting URL: https://the-internet.herokuapp.com/dropdown

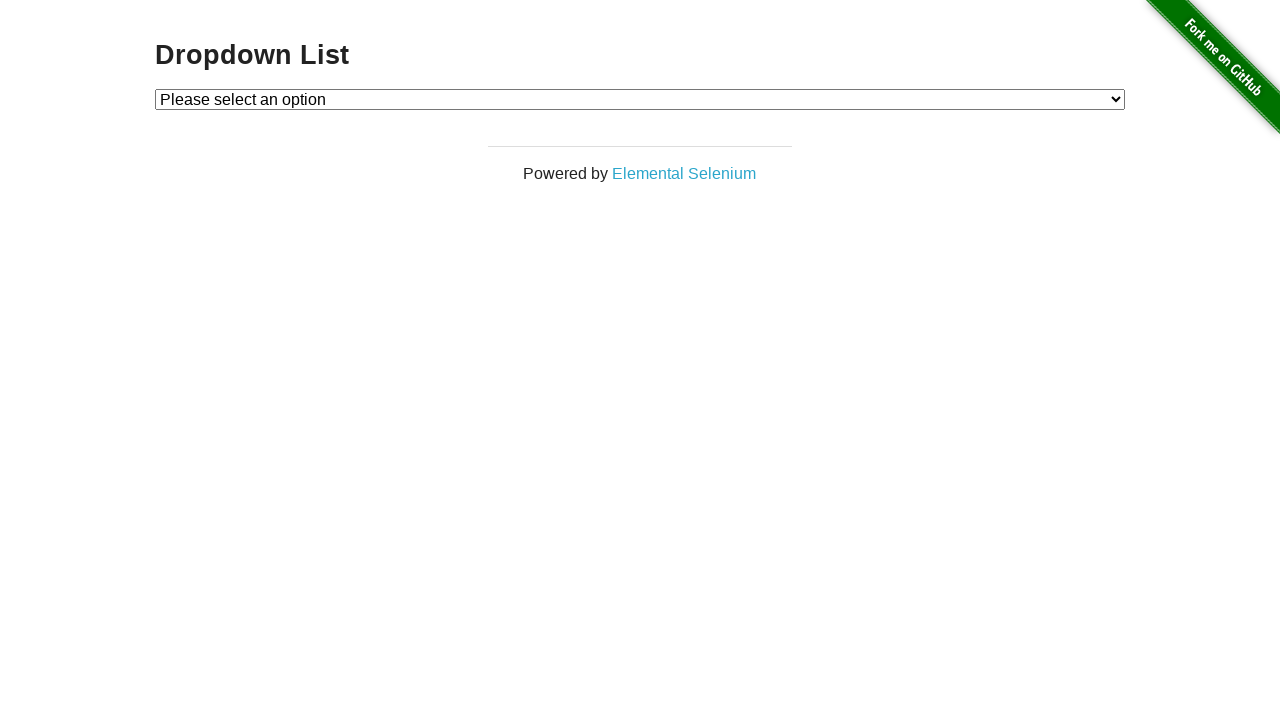

Selected 'Option 1' from the dropdown menu on #dropdown
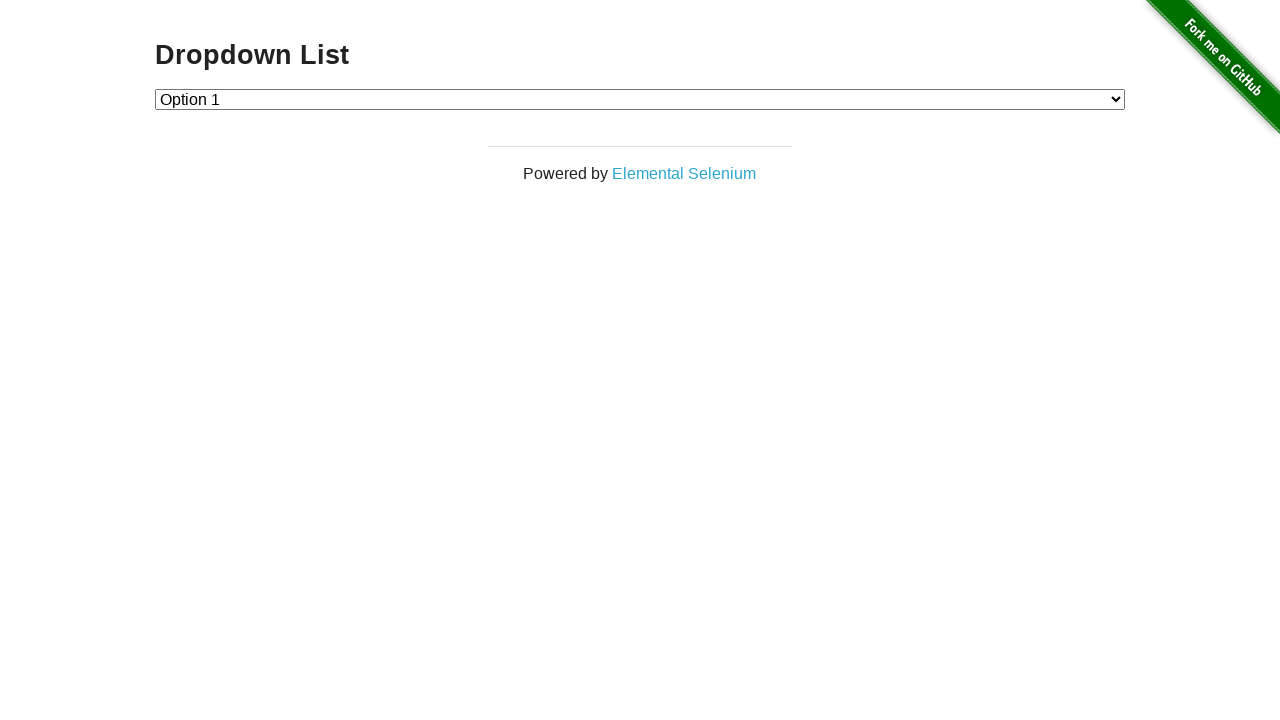

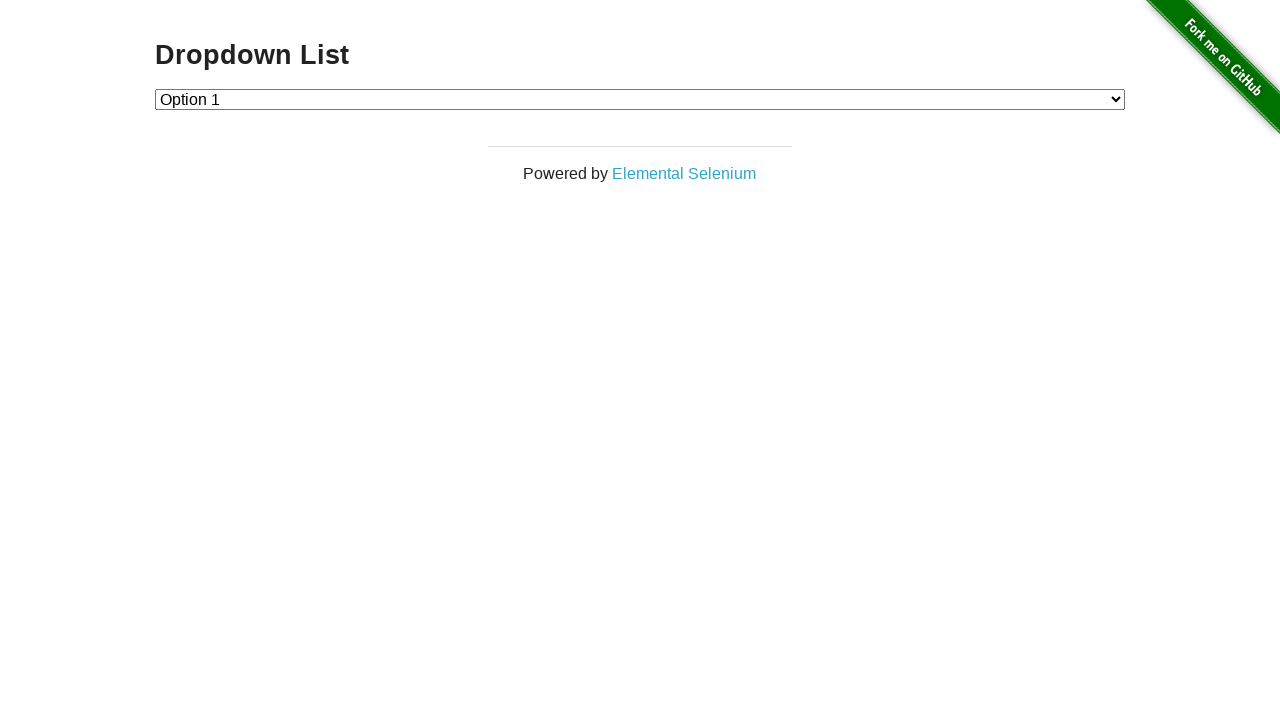